Validates that the main navigation menu items are displayed with correct text including BOOK, MY TRIPS, TRAVEL INFO, MILEAGEPLUS® PROGRAM, DEALS, and HELP

Starting URL: https://www.united.com/en/us

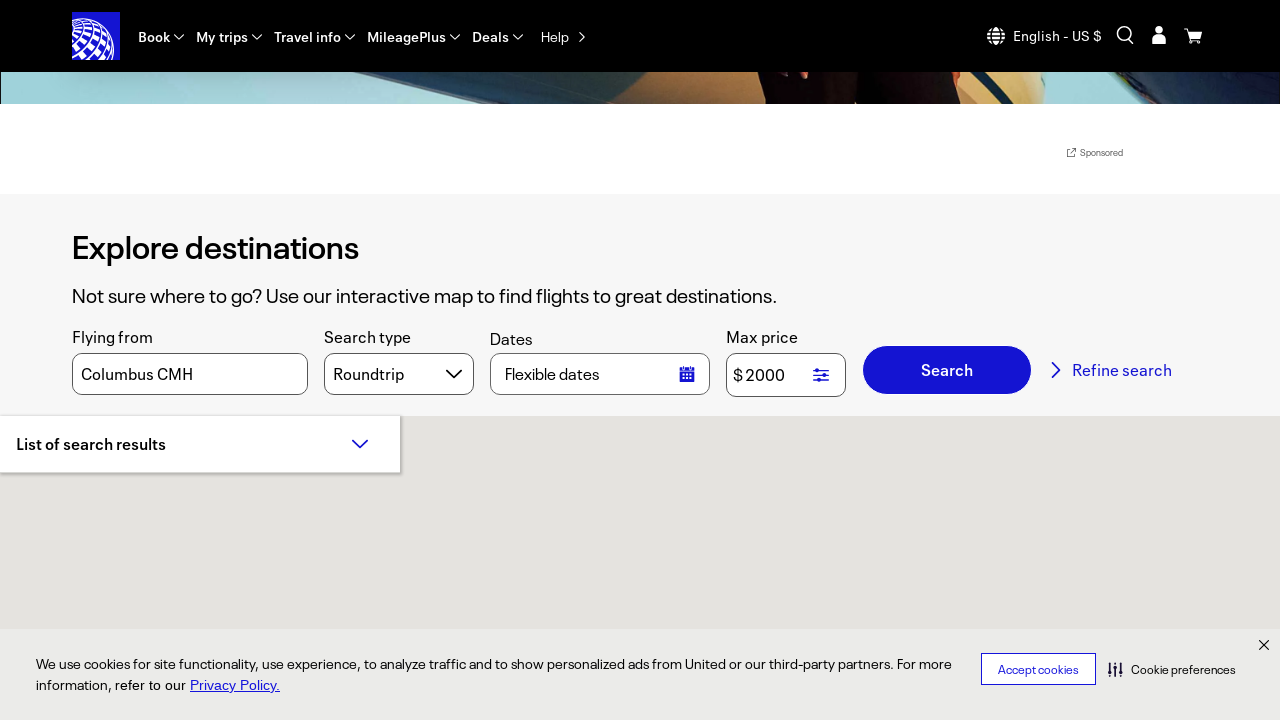

Waited for main navigation menu to load
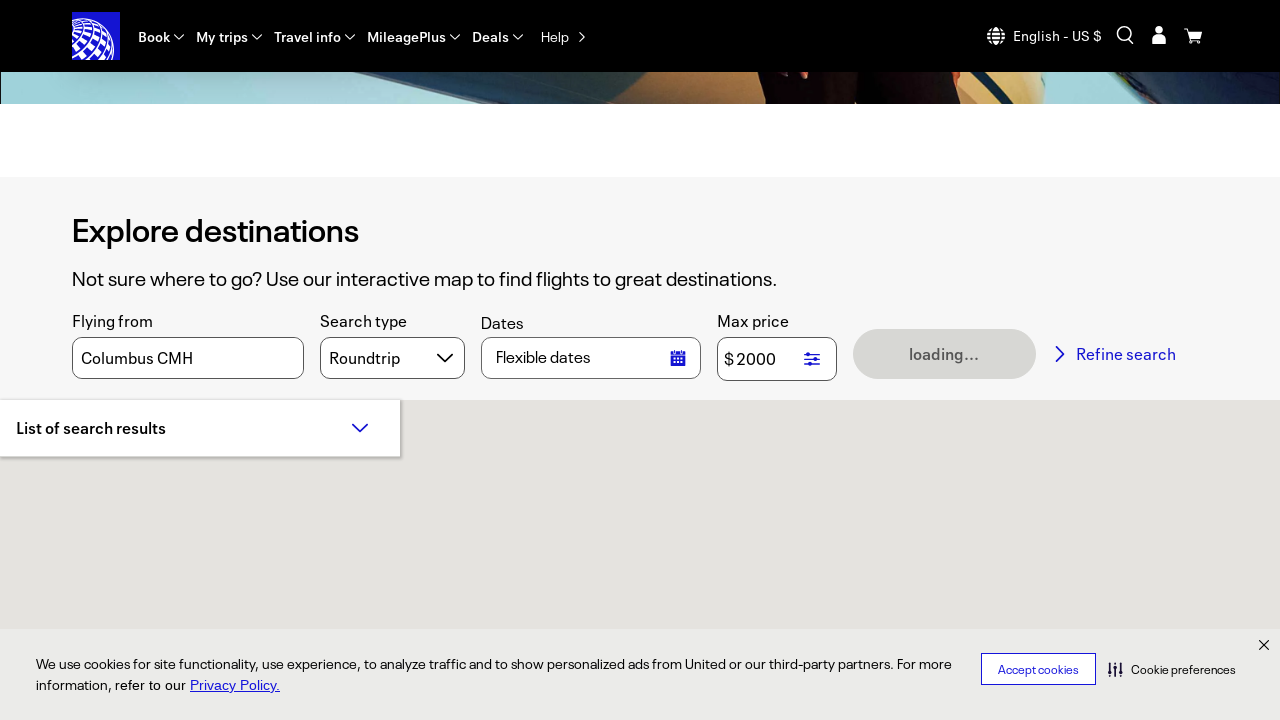

Located BOOK menu item
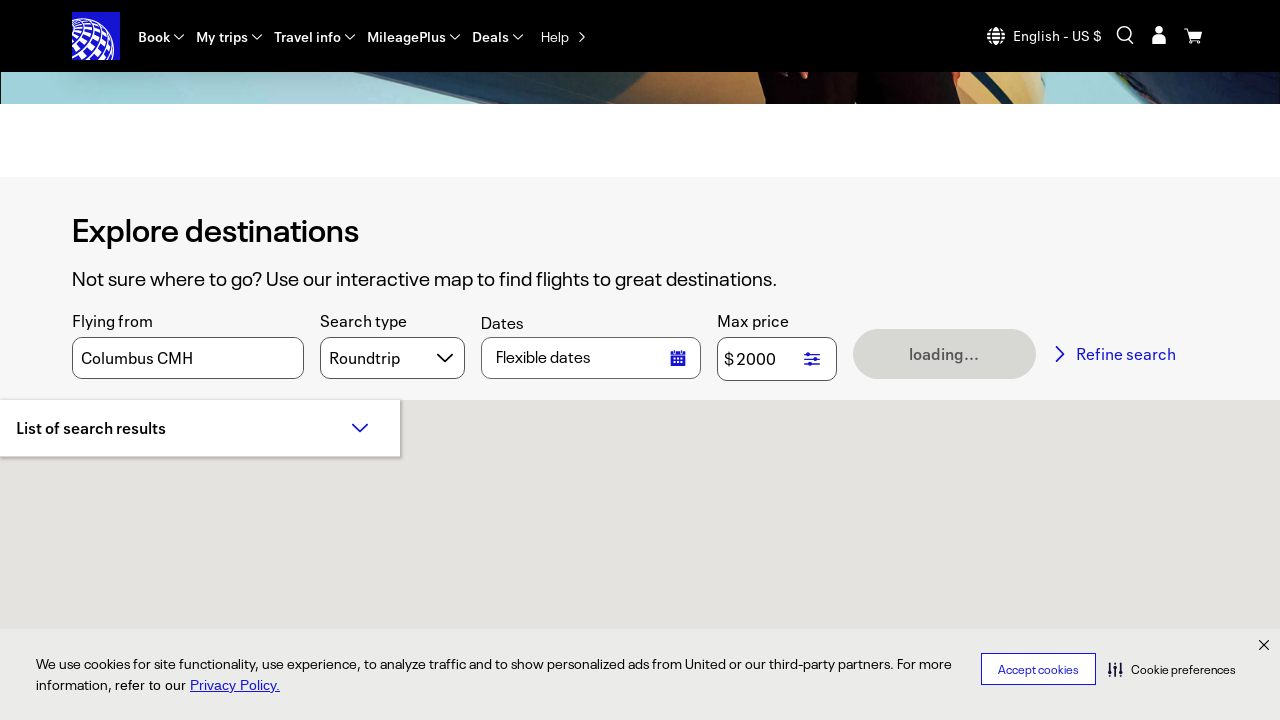

Located MY TRIPS menu item
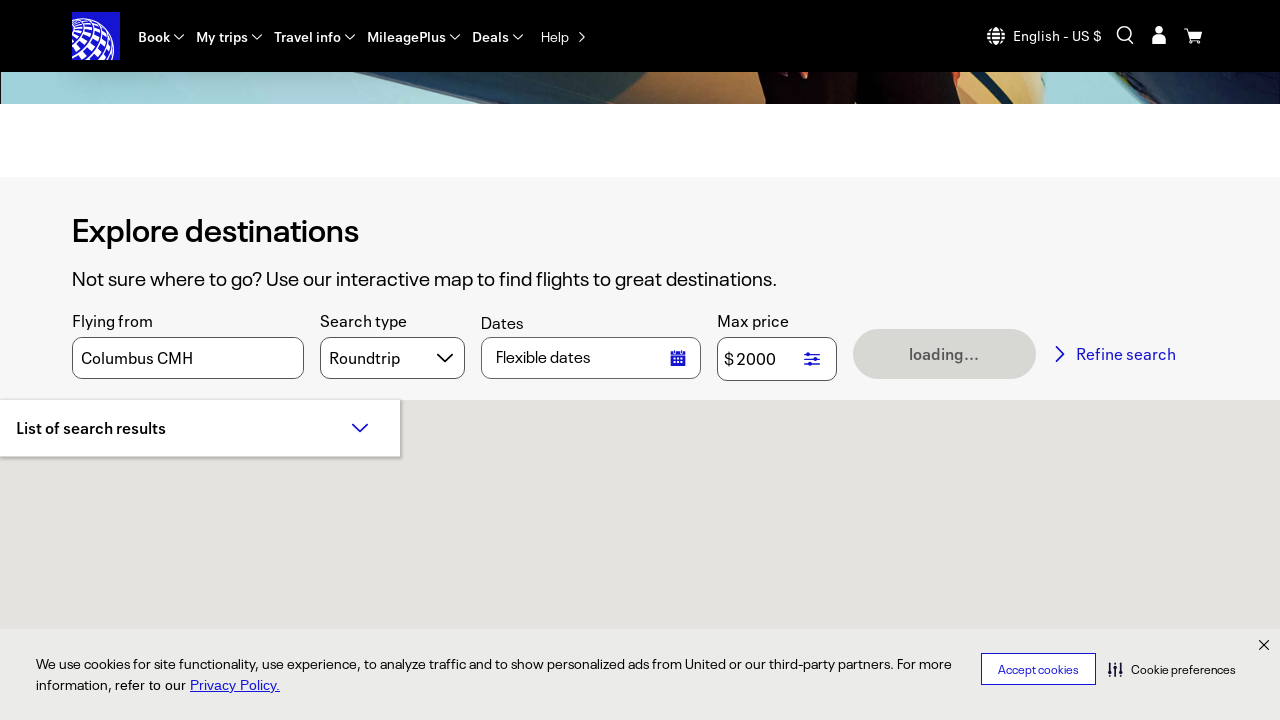

Located TRAVEL INFO menu item
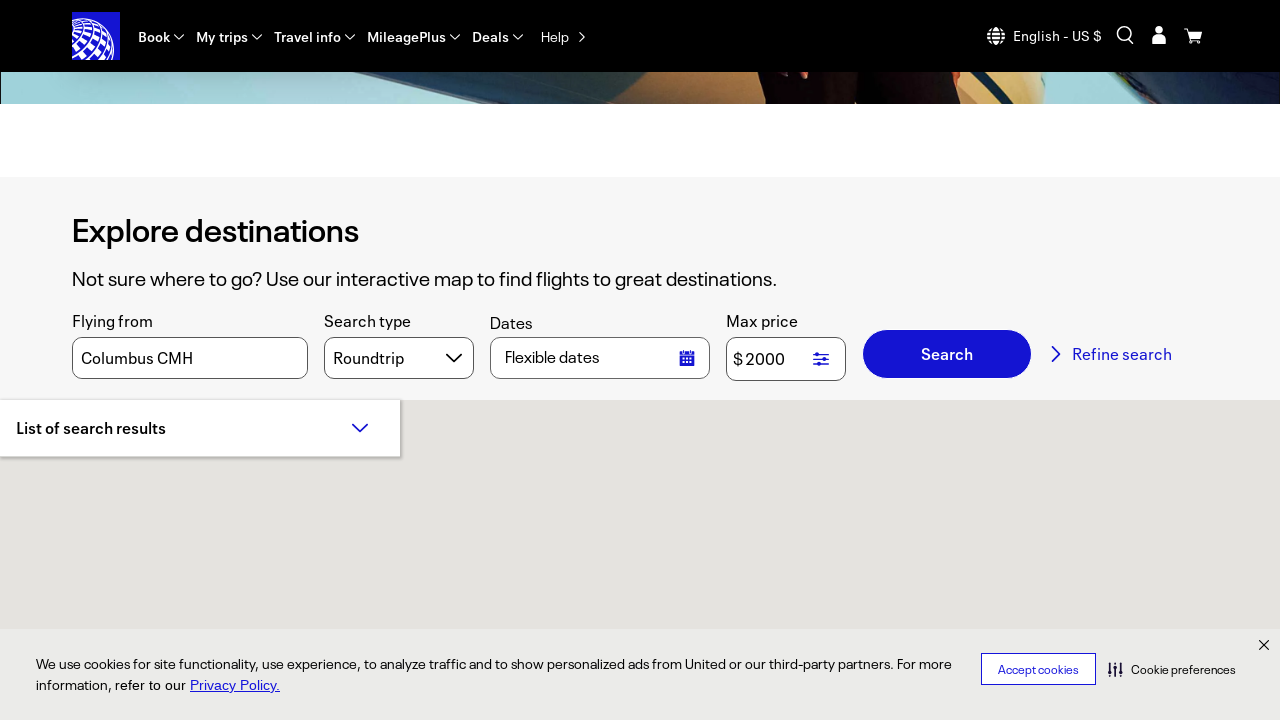

Located MILEAGEPLUS® PROGRAM menu item
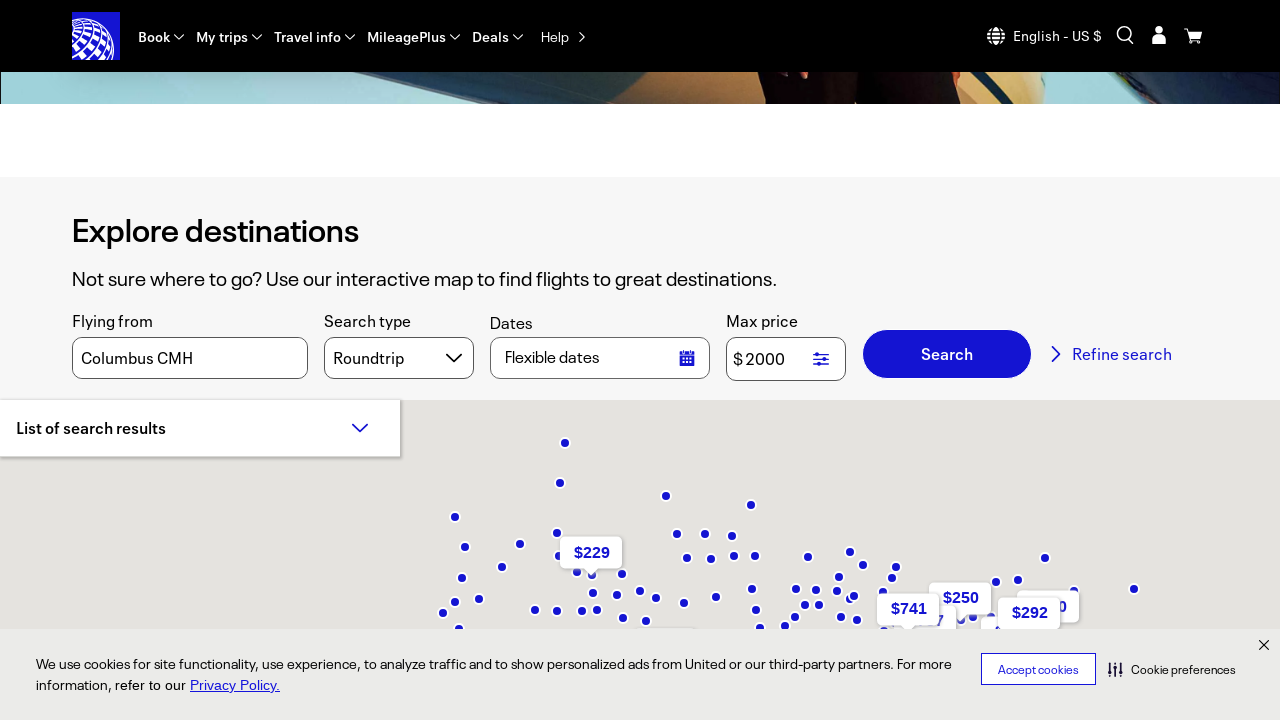

Located DEALS menu item
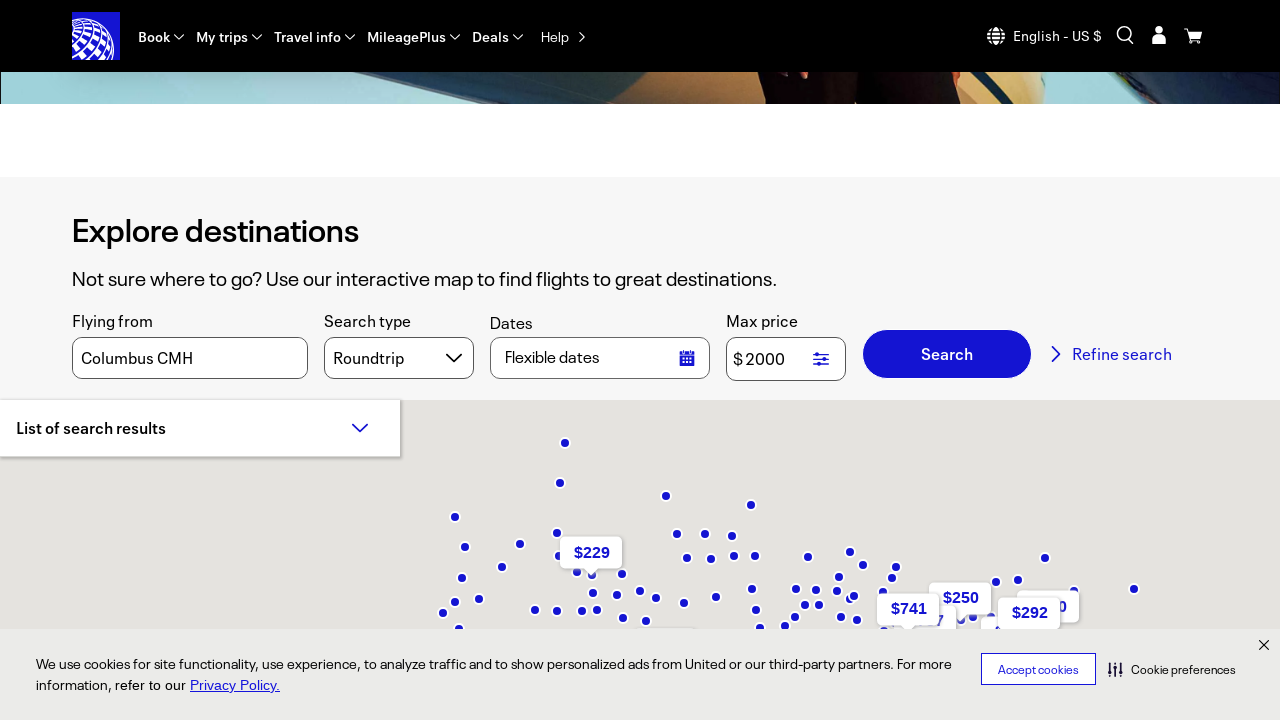

Located HELP menu item
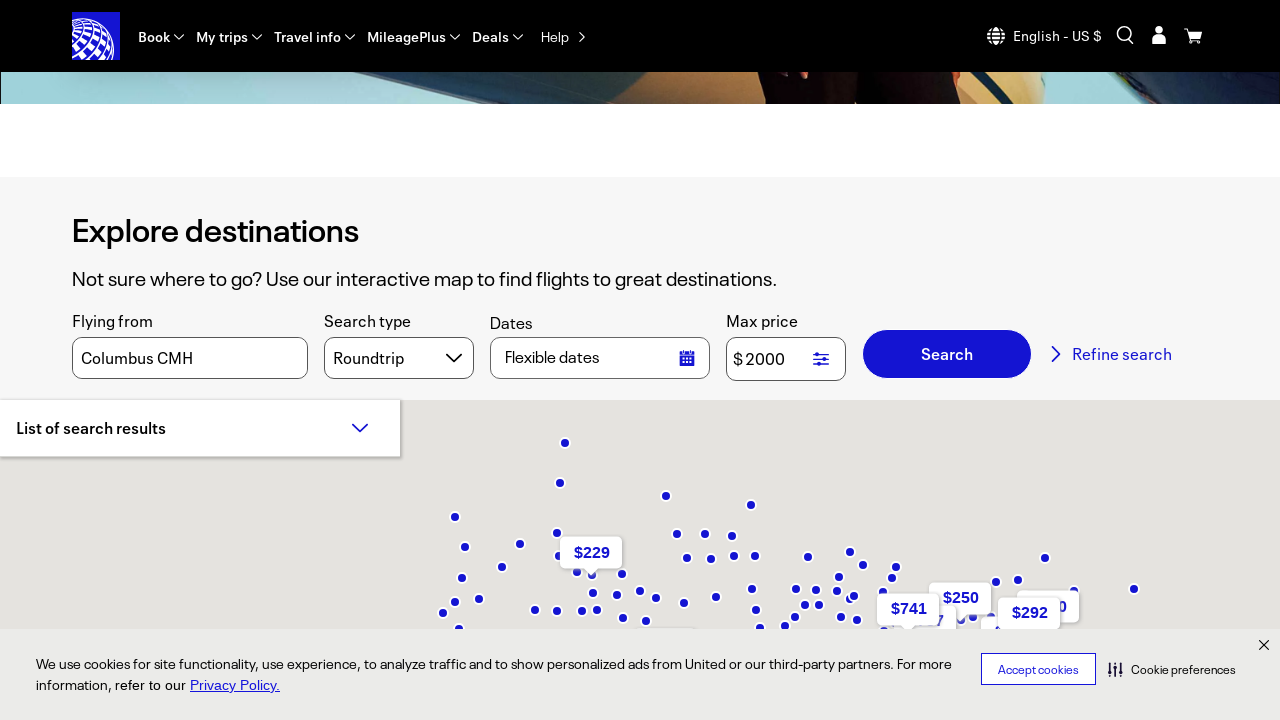

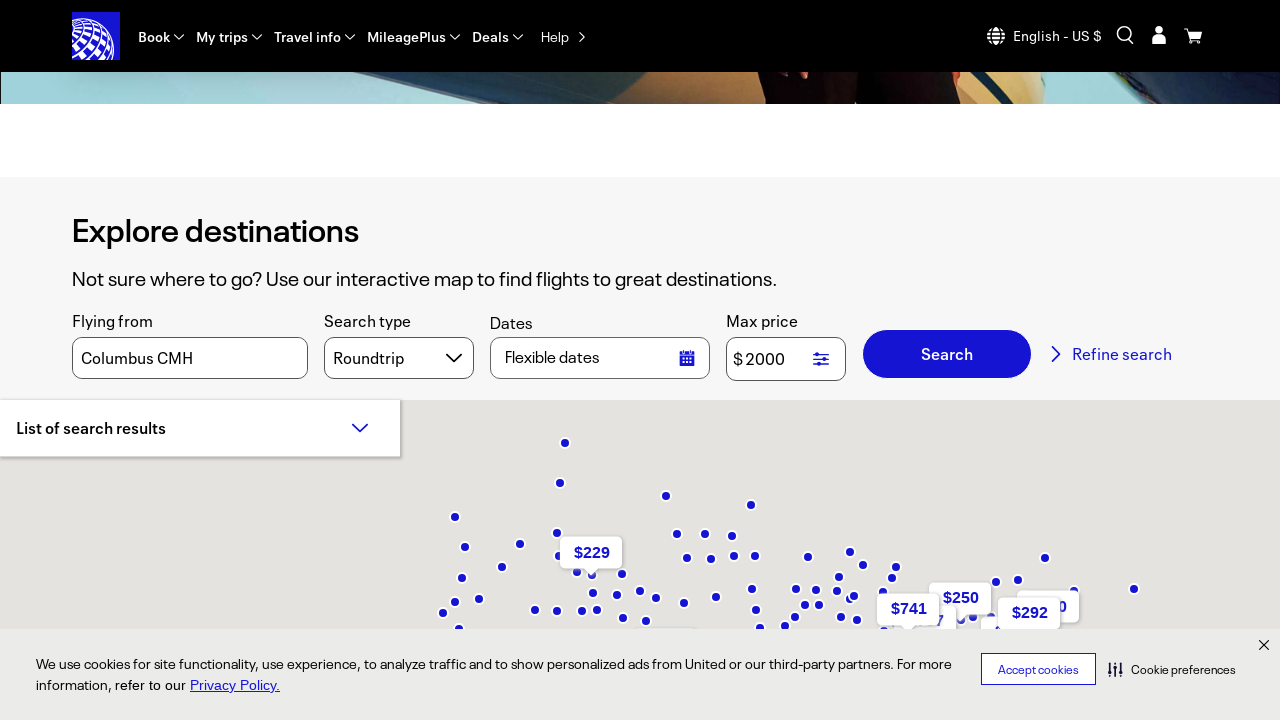